Tests keyboard key press functionality by sending SPACE and TAB keys to the page and verifying the result text displays the correct key pressed.

Starting URL: http://the-internet.herokuapp.com/key_presses

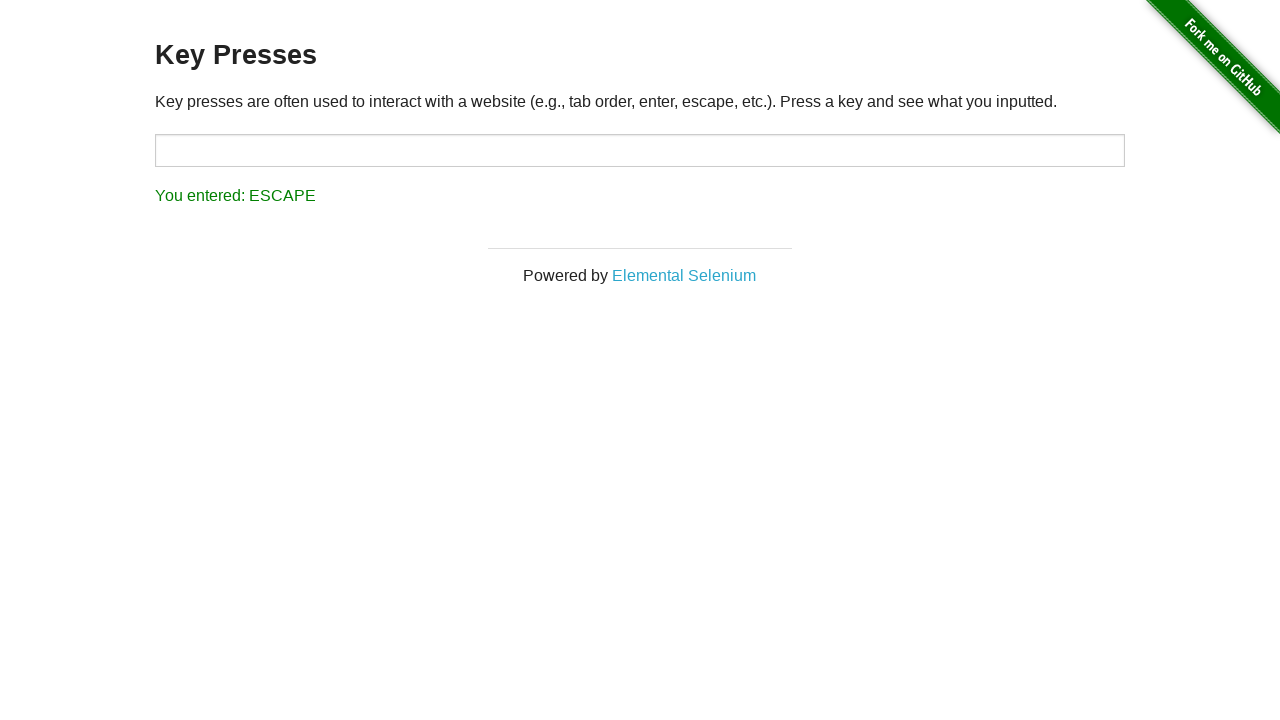

Pressed SPACE key on the example element on .example
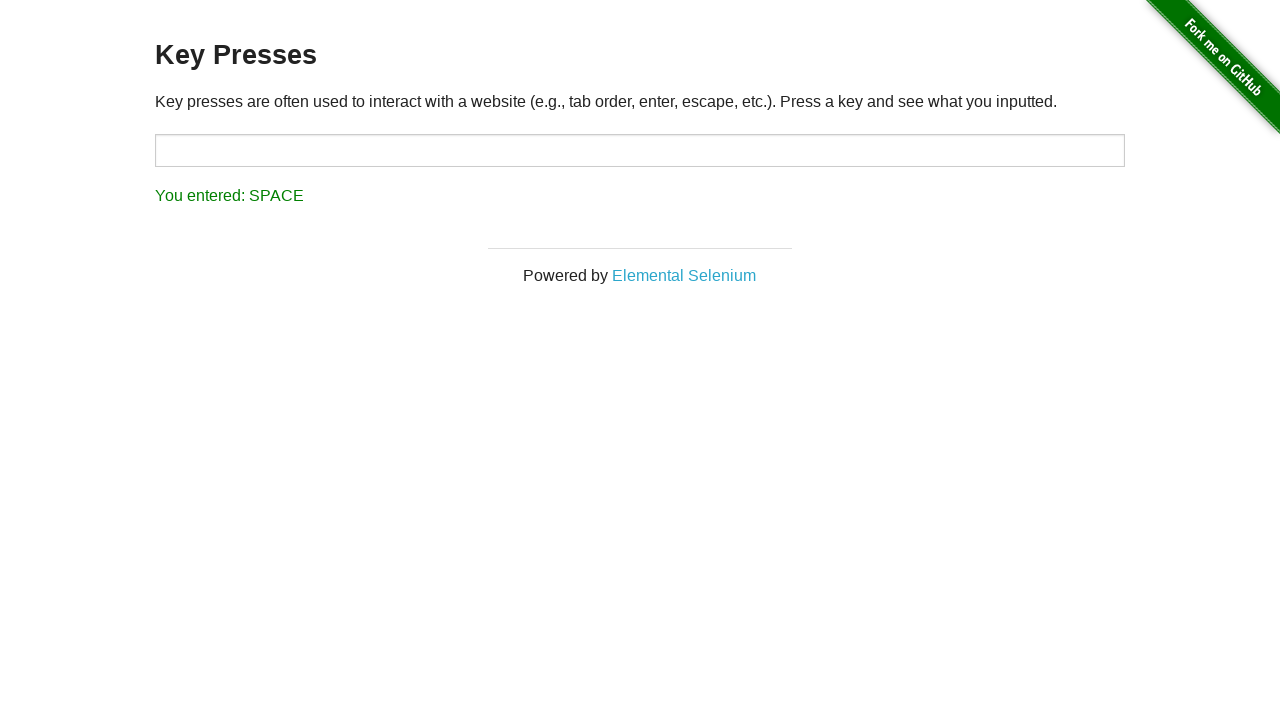

Retrieved result text content
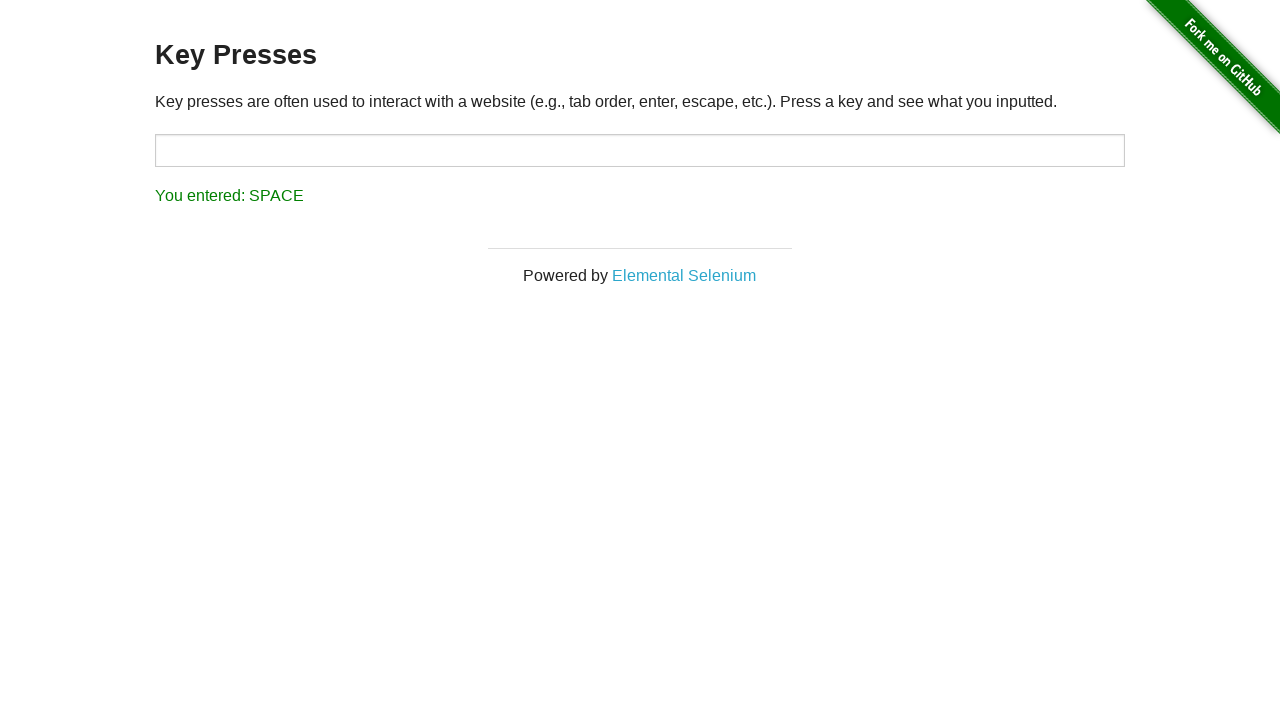

Verified result text displays 'You entered: SPACE'
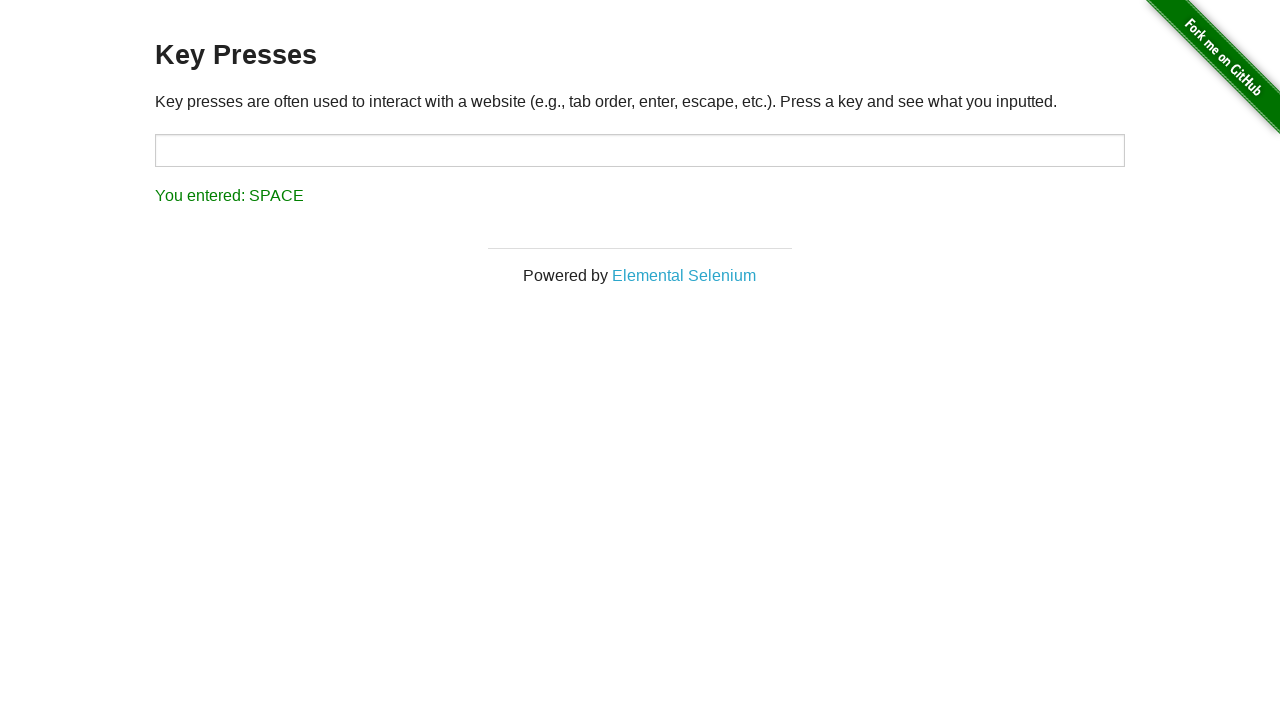

Pressed TAB key on the page
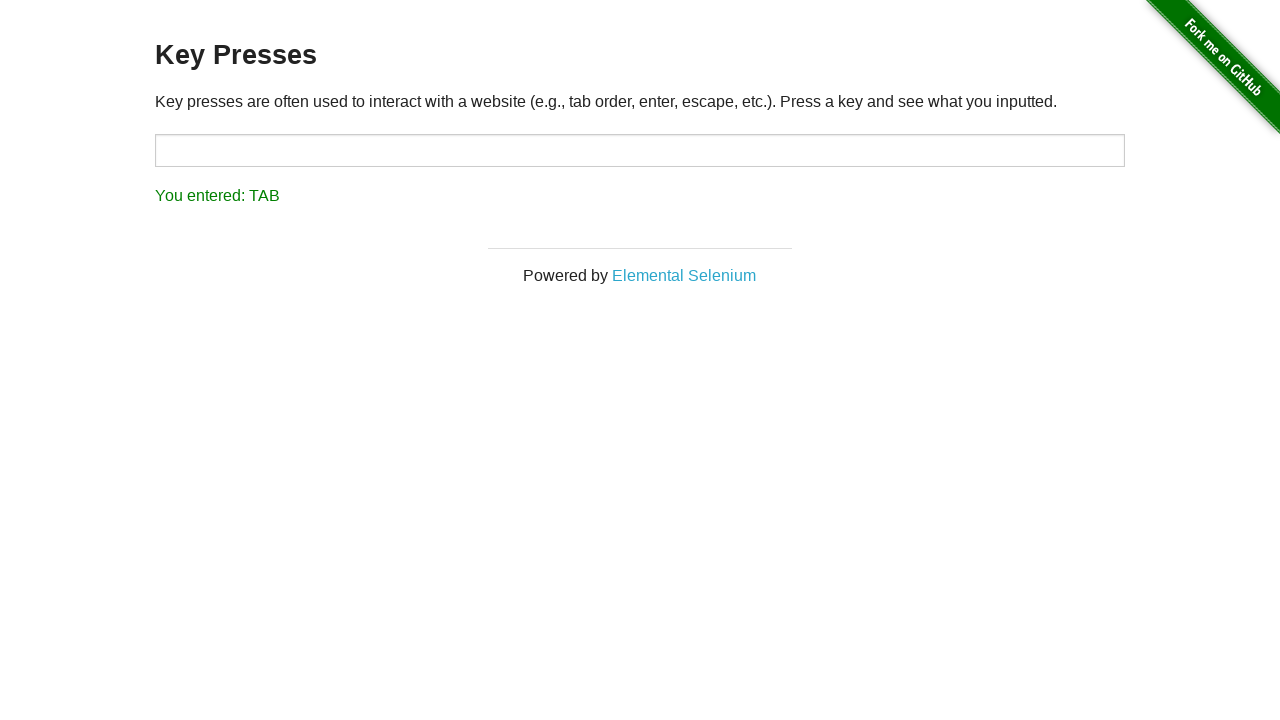

Retrieved result text content after TAB press
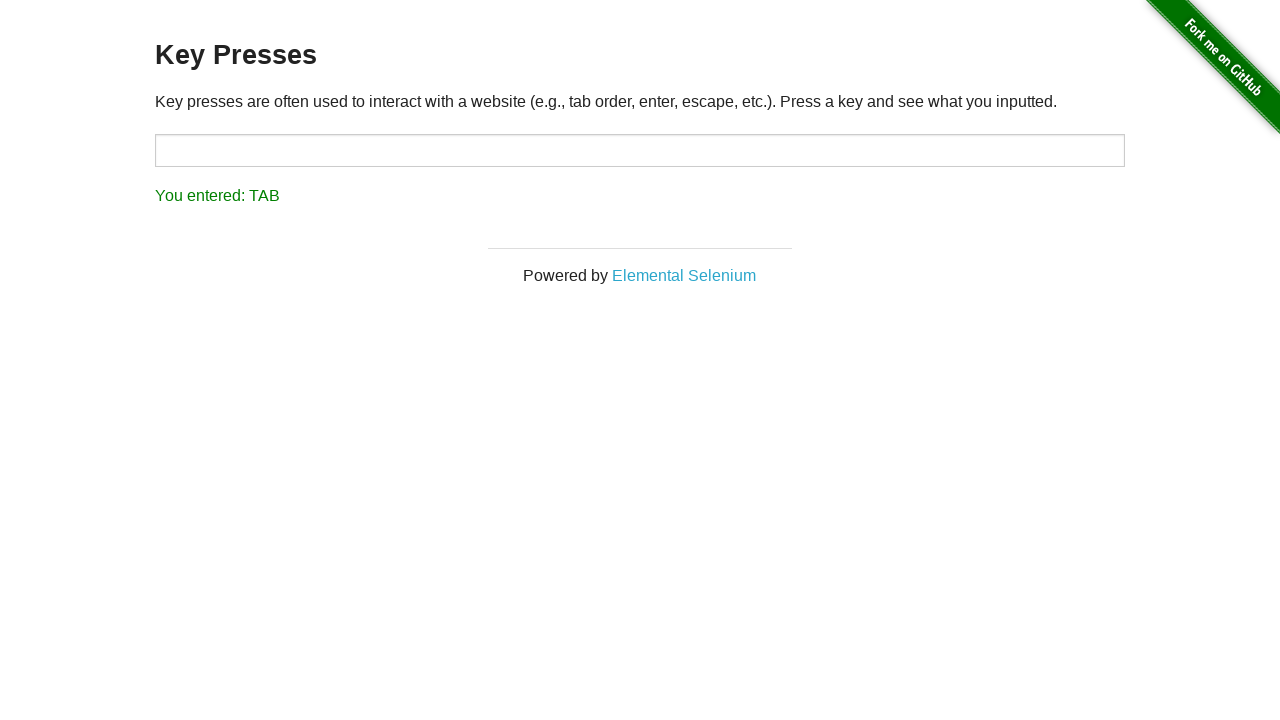

Verified result text displays 'You entered: TAB'
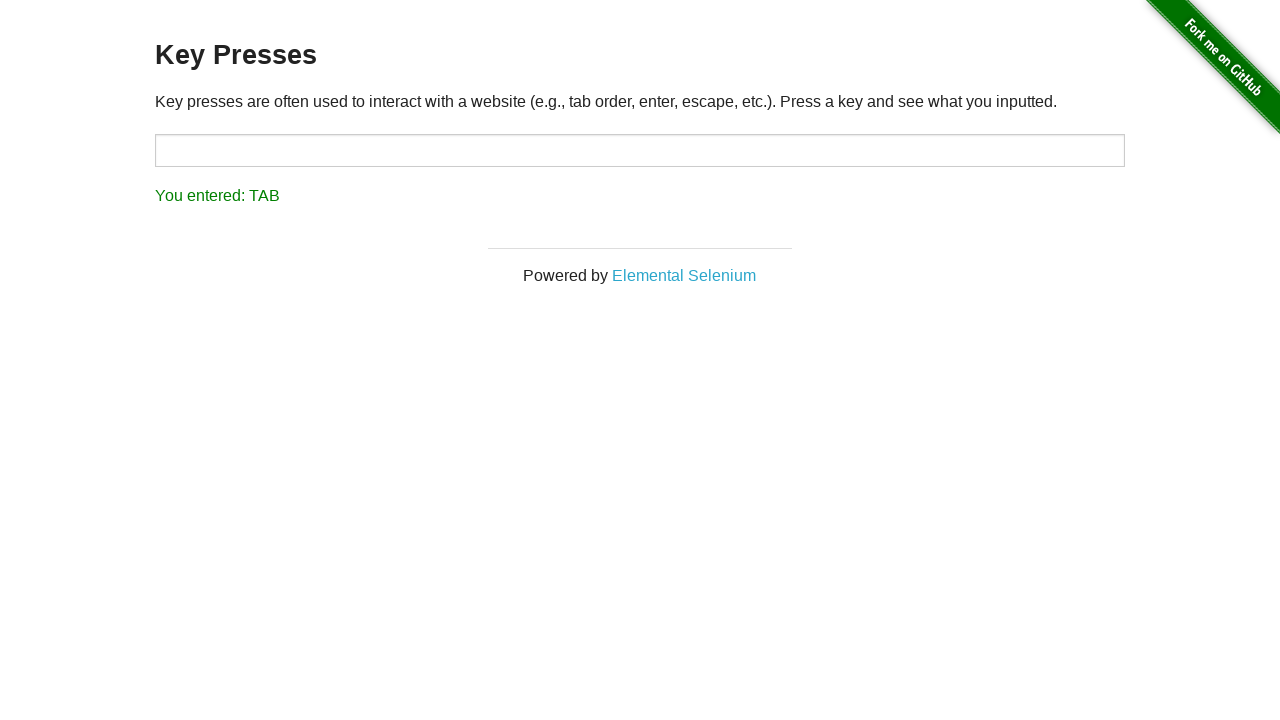

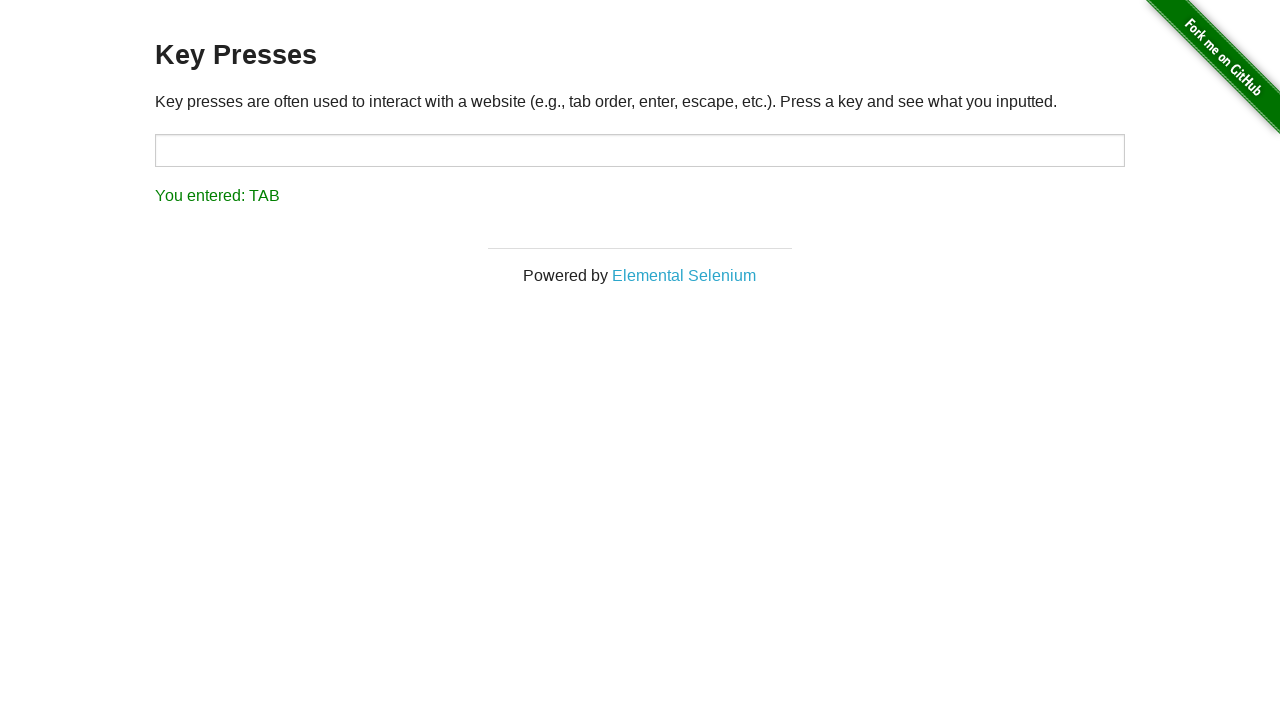